Tests dropdown selection functionality by selecting options using different methods (visible text, index, and value) and verifying the selections

Starting URL: https://training-support.net/webelements/selects

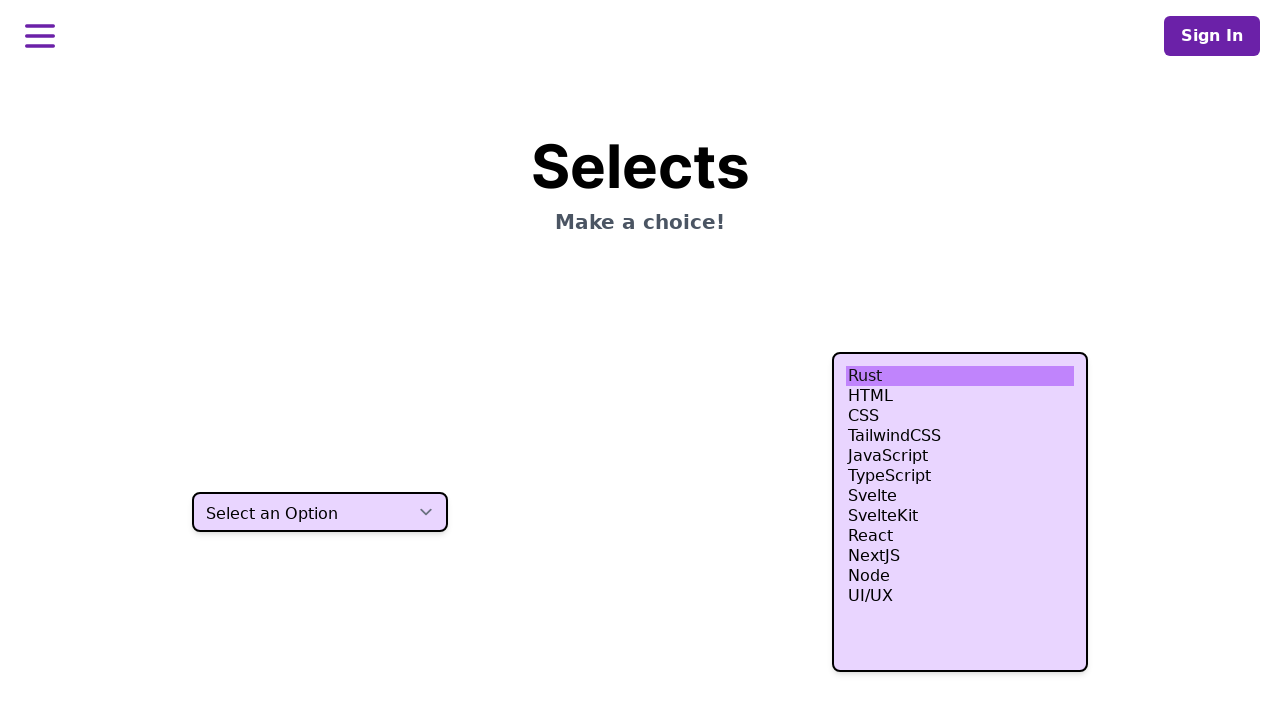

Located the dropdown select element
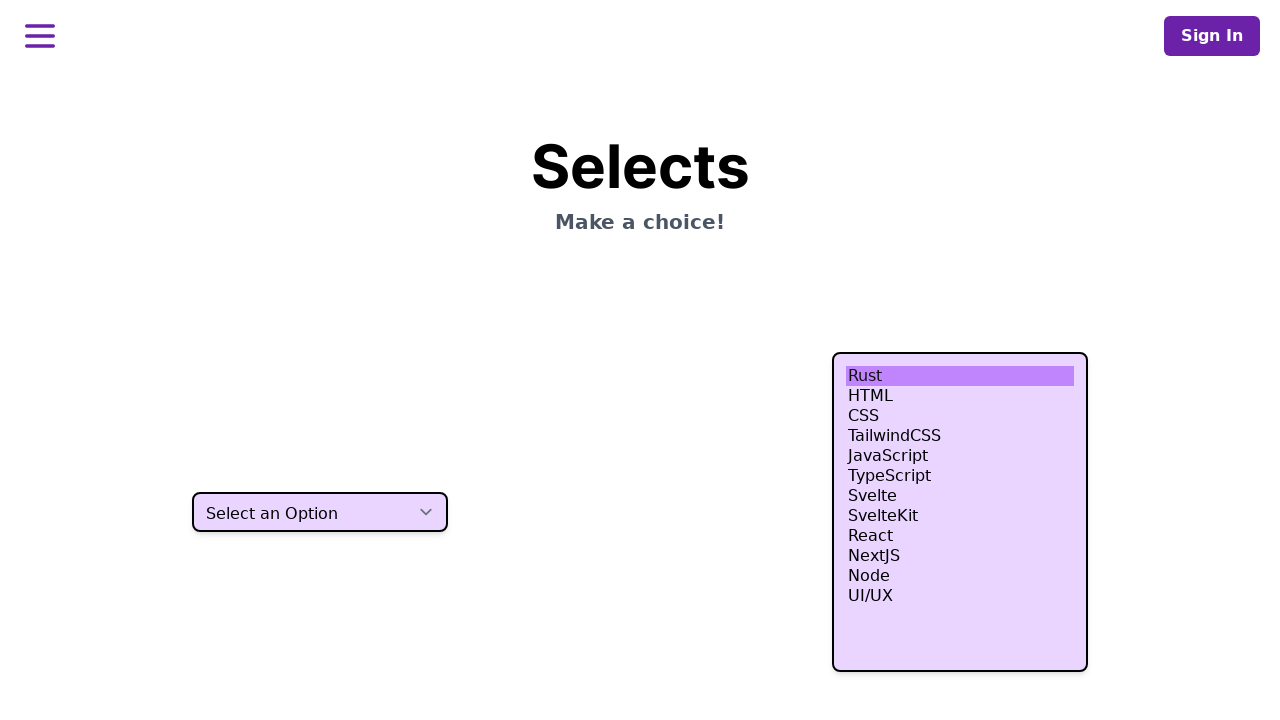

Selected 'Two' option by visible text on select.h-10
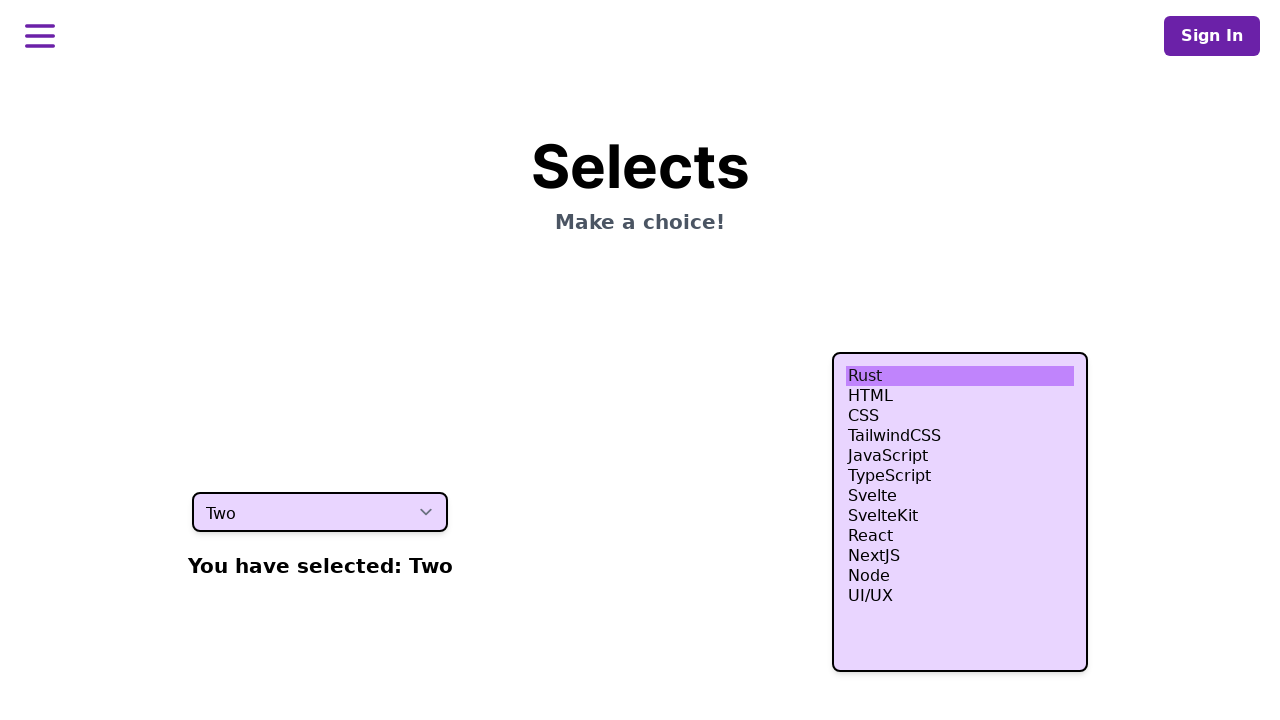

Selected option at index 3 on select.h-10
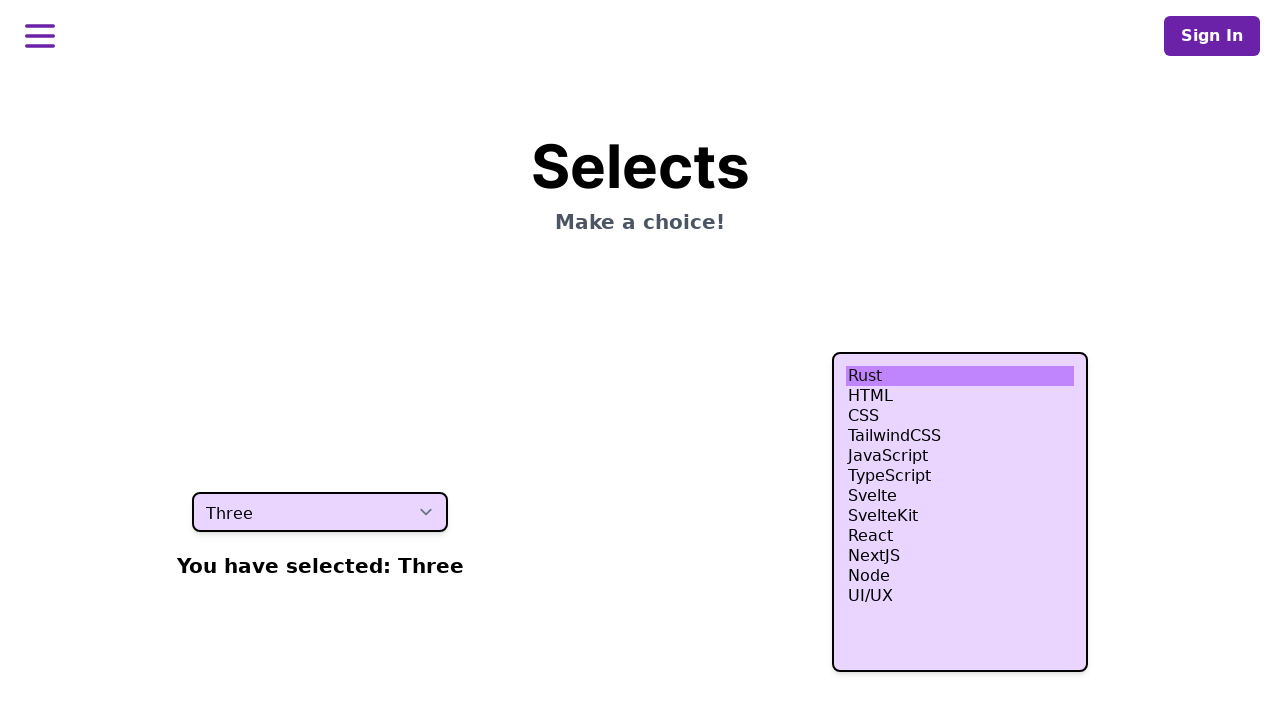

Selected option with value 'four' on select.h-10
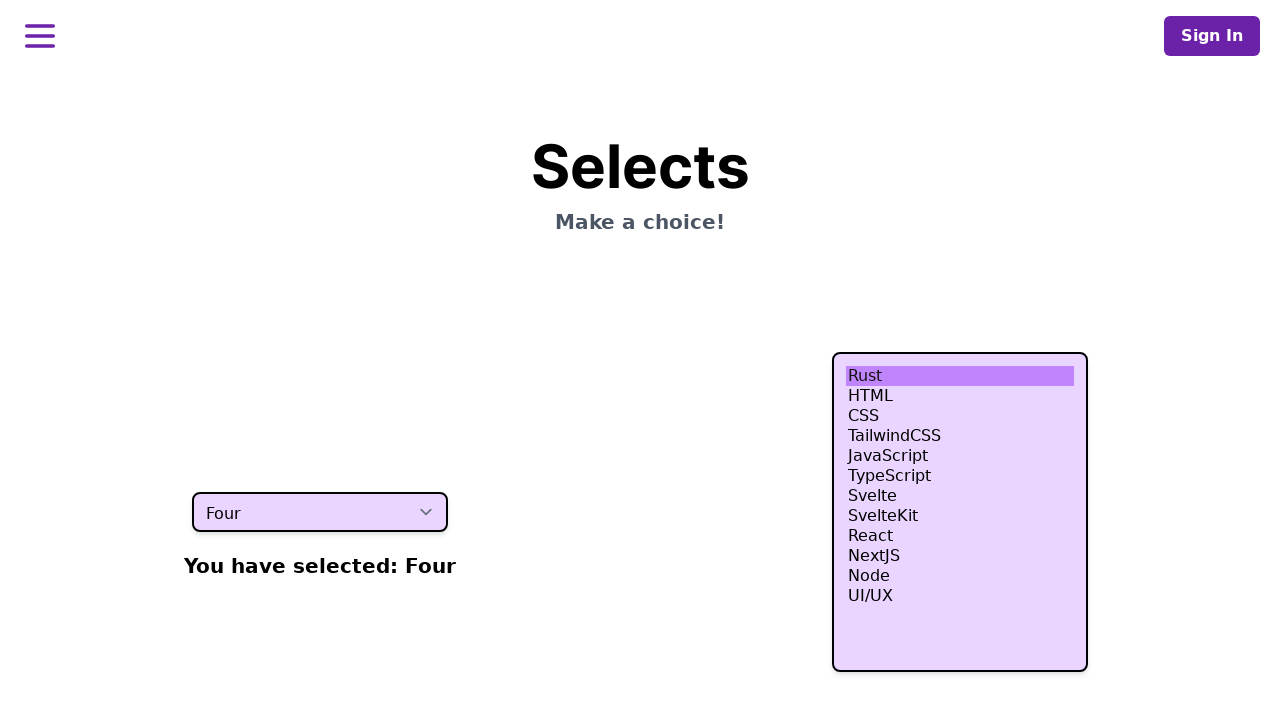

Retrieved all dropdown option text contents for verification
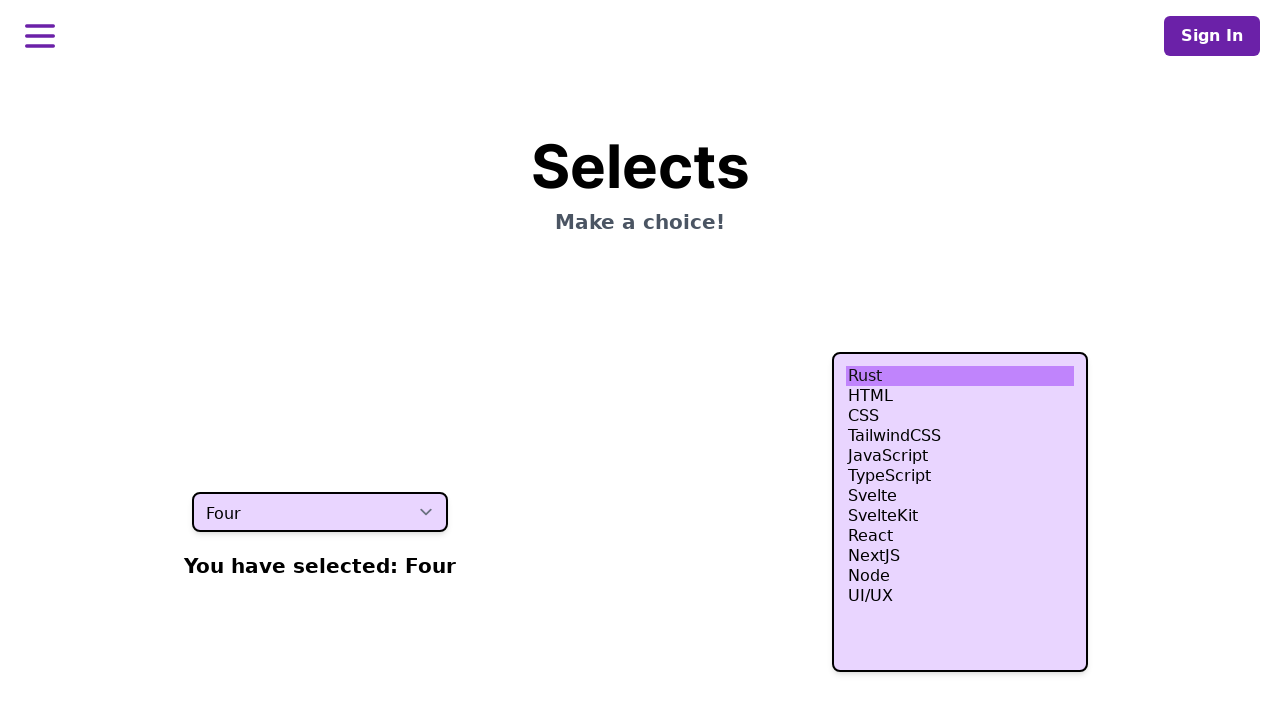

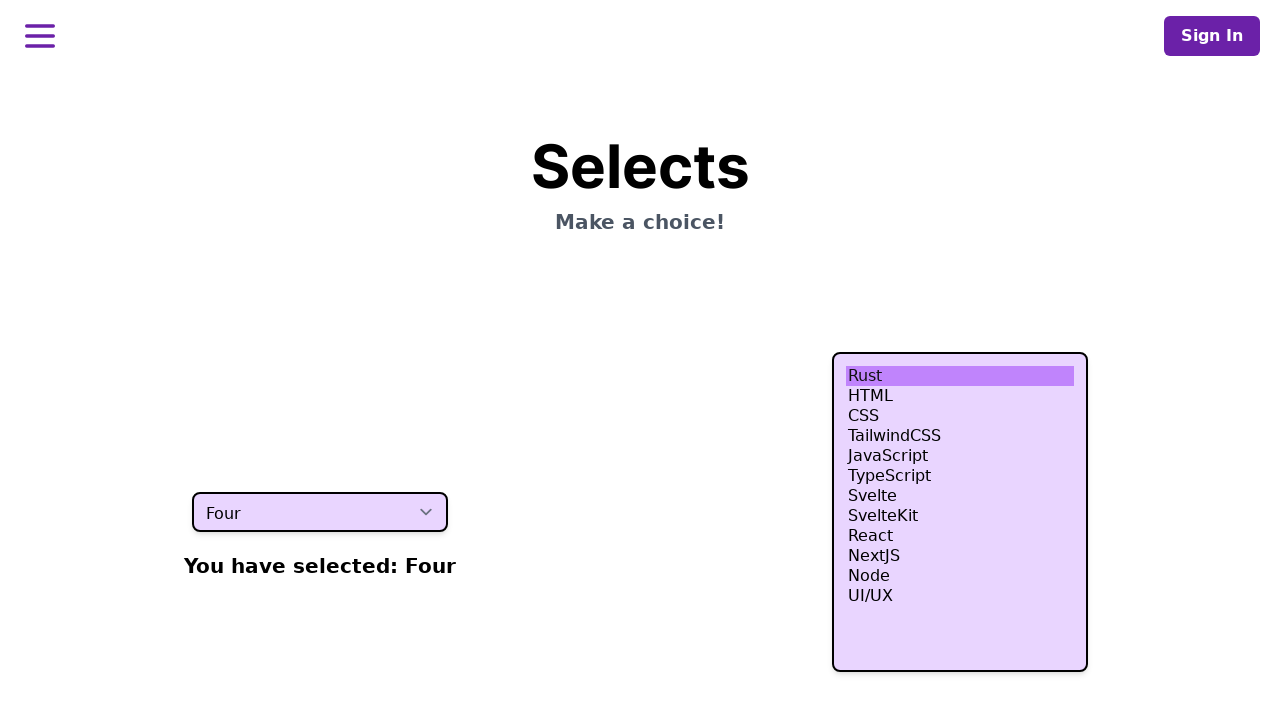